Tests that negative age is not permitted in the form validation

Starting URL: https://davi-vert.vercel.app/index.html

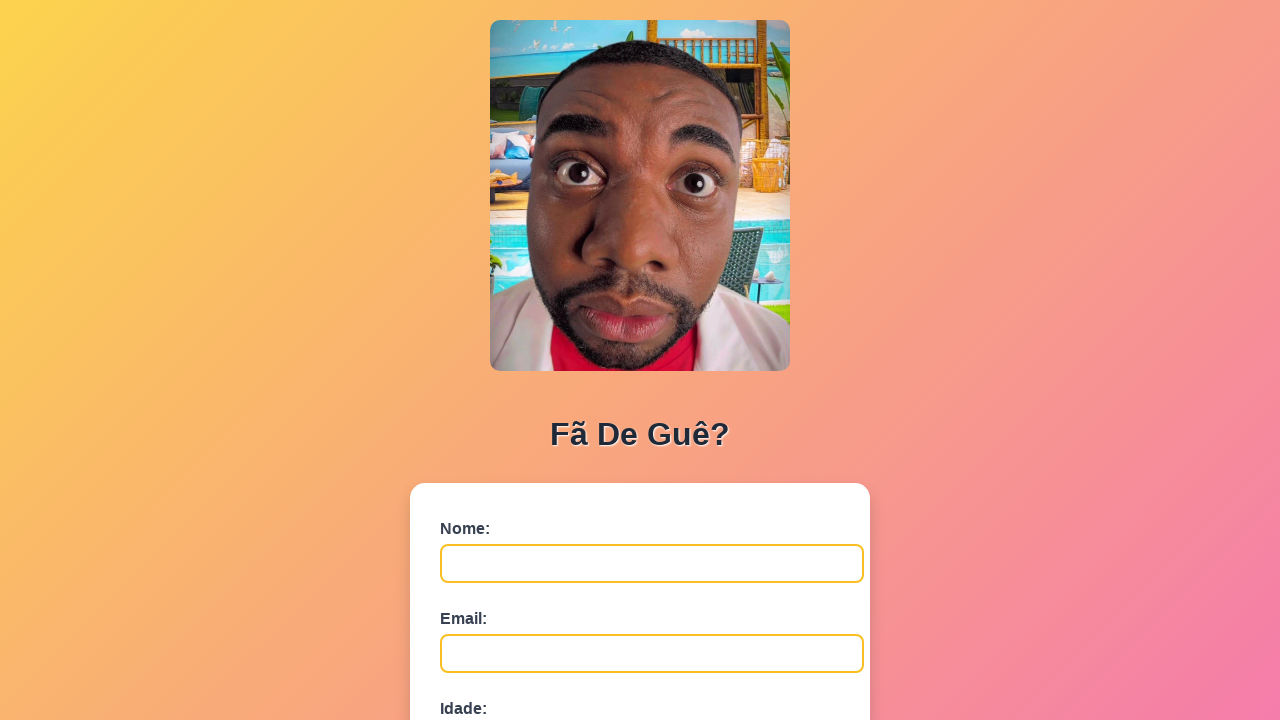

Cleared localStorage
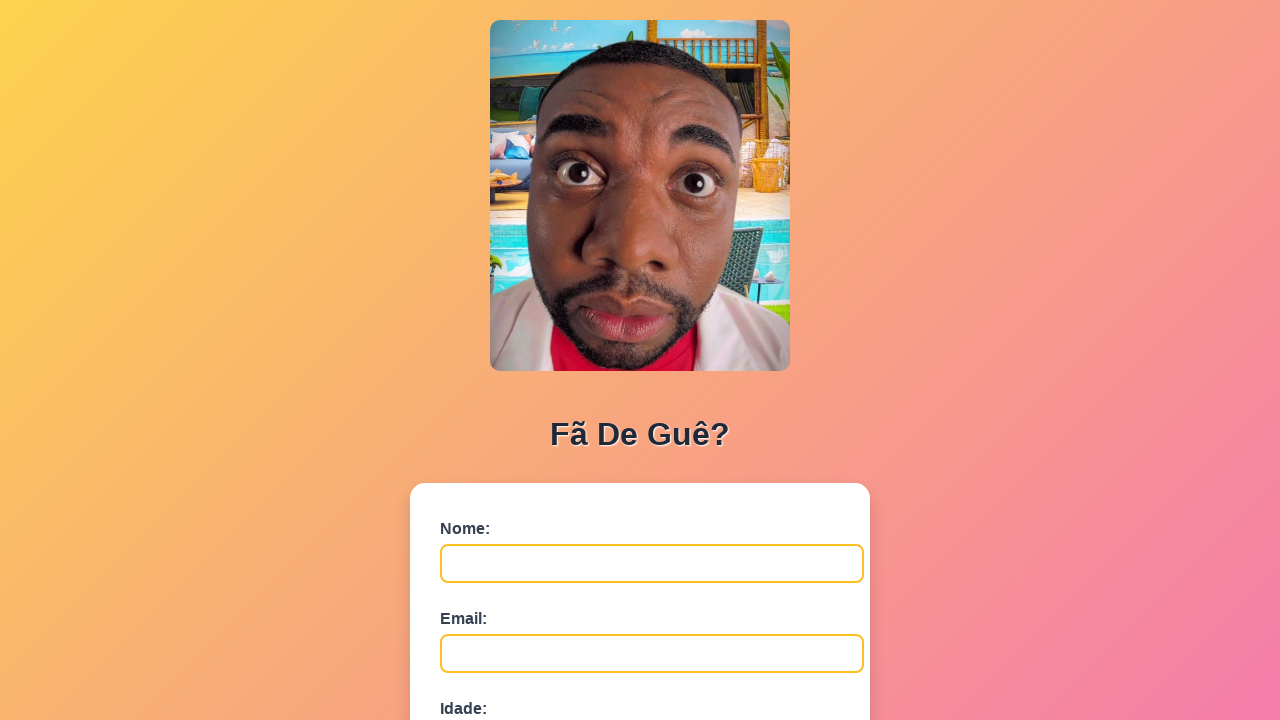

Filled name field with 'Roberto Silva' on #nome
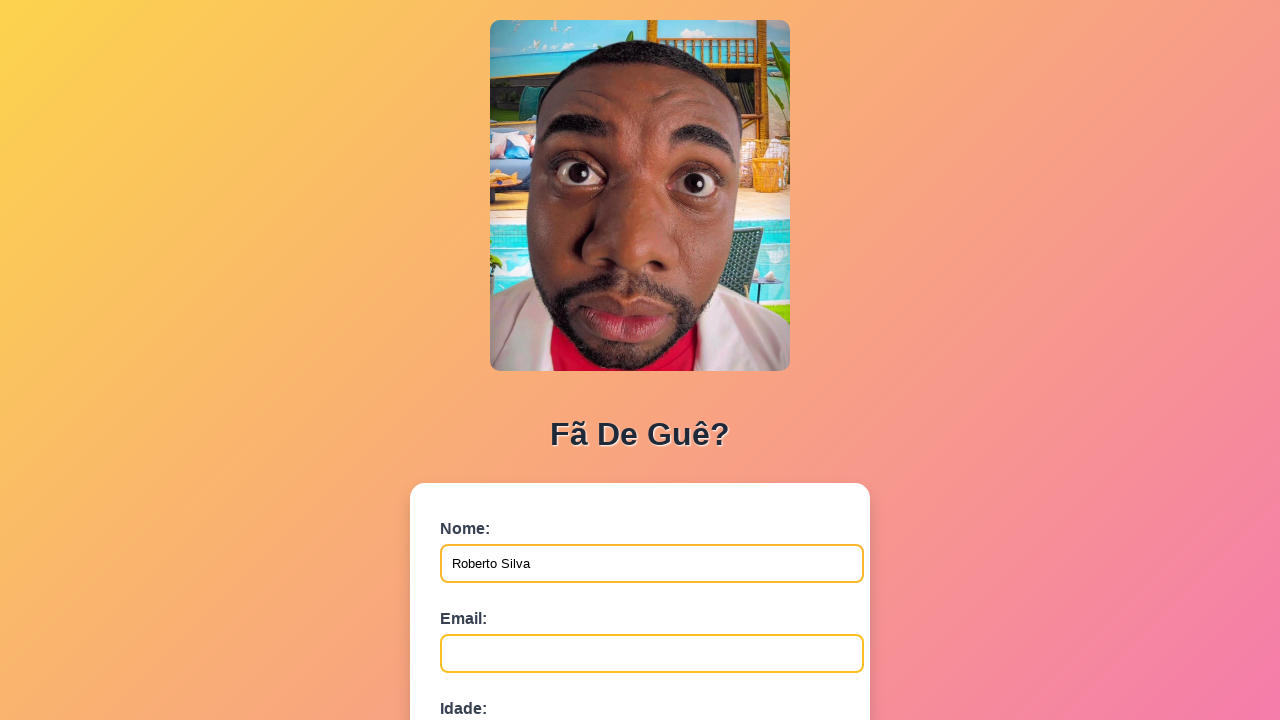

Filled email field with 'roberto@example.com' on #email
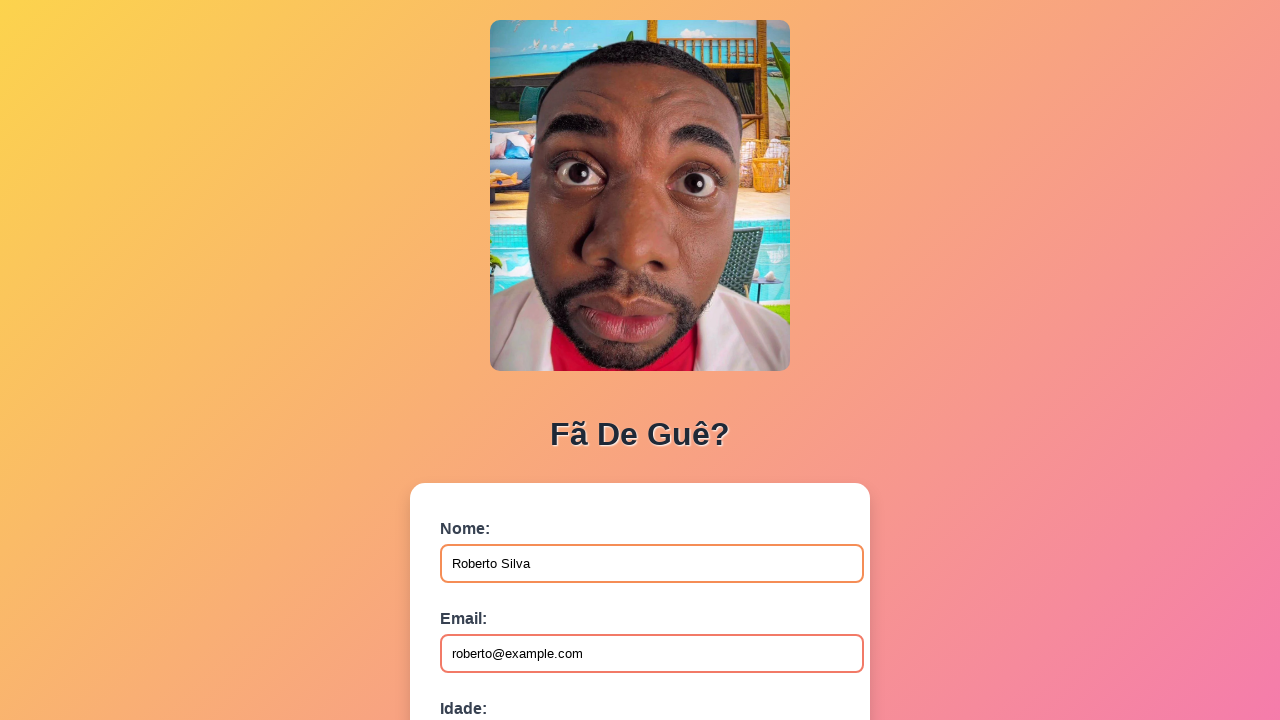

Filled age field with negative value '-1' on #idade
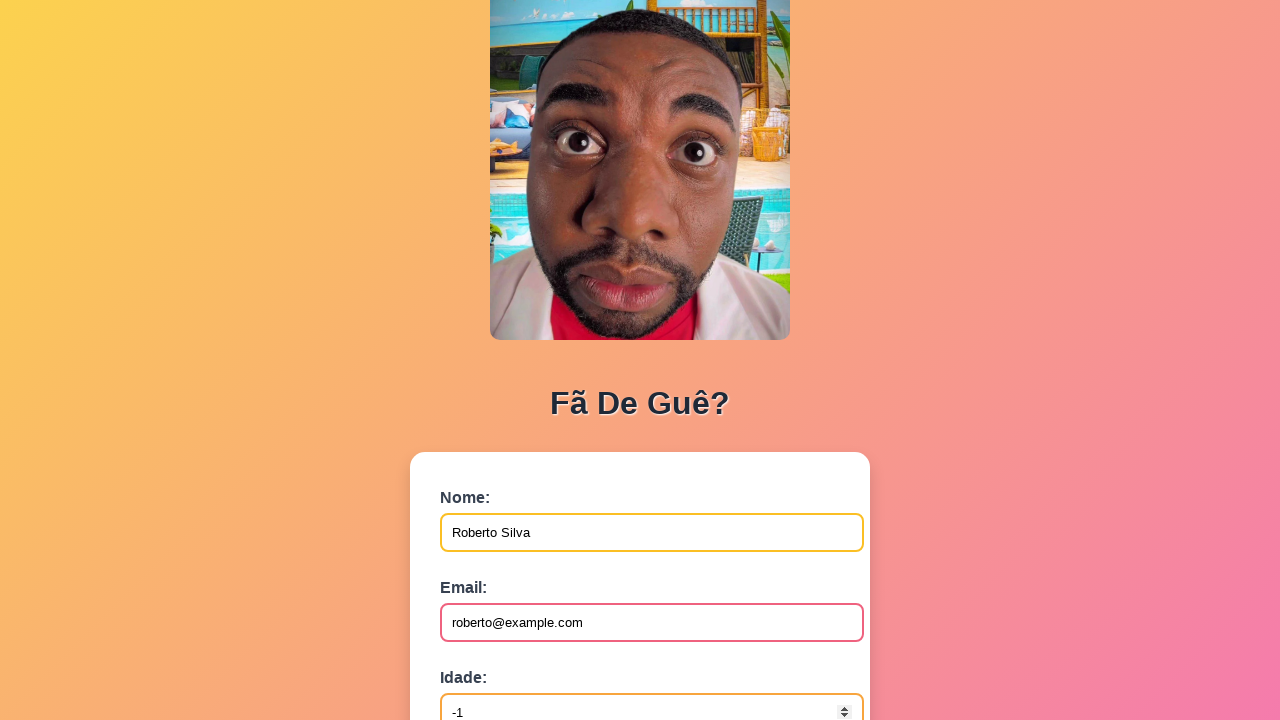

Clicked submit button to submit form with negative age at (490, 569) on button[type='submit']
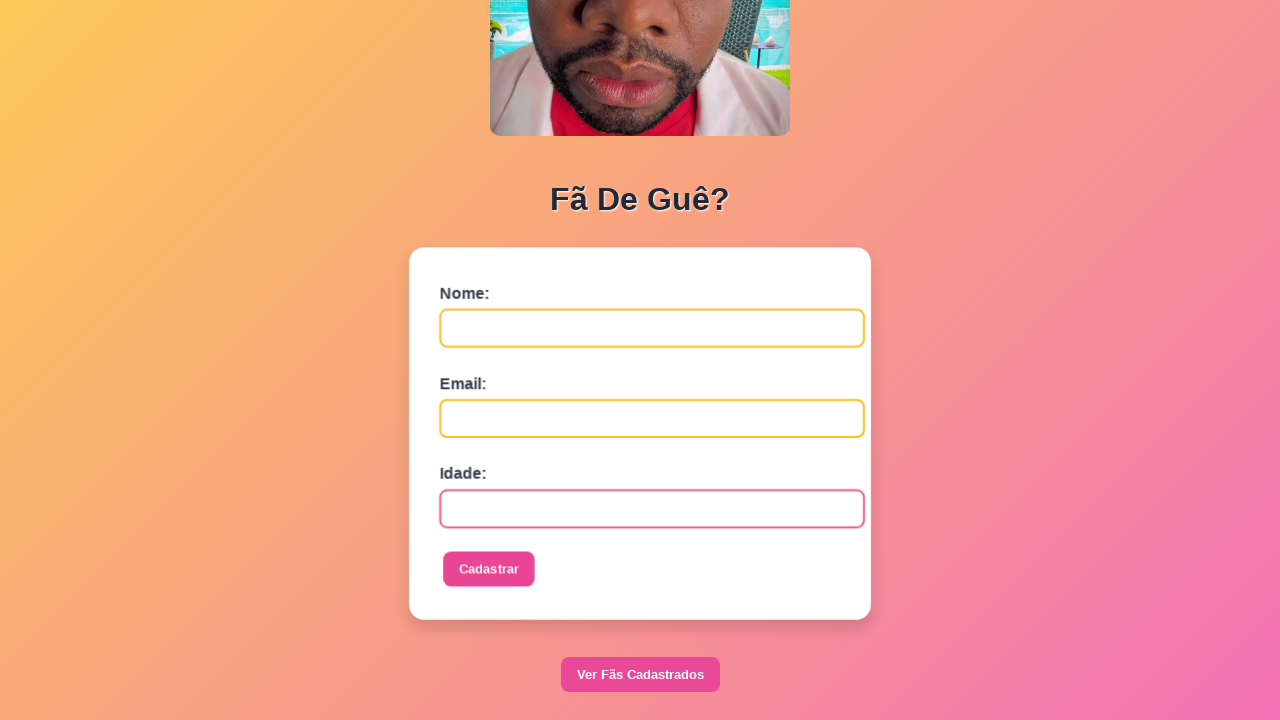

Set up dialog handler to accept alerts
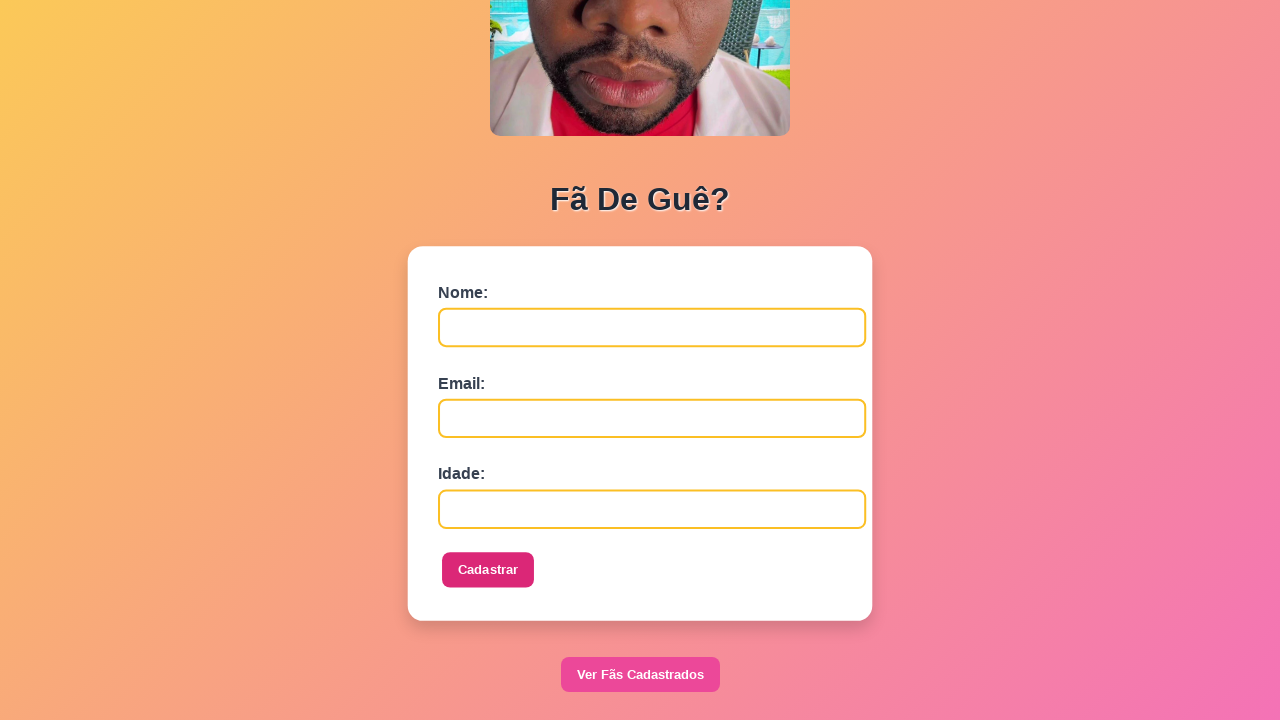

Waited 500ms for validation alert
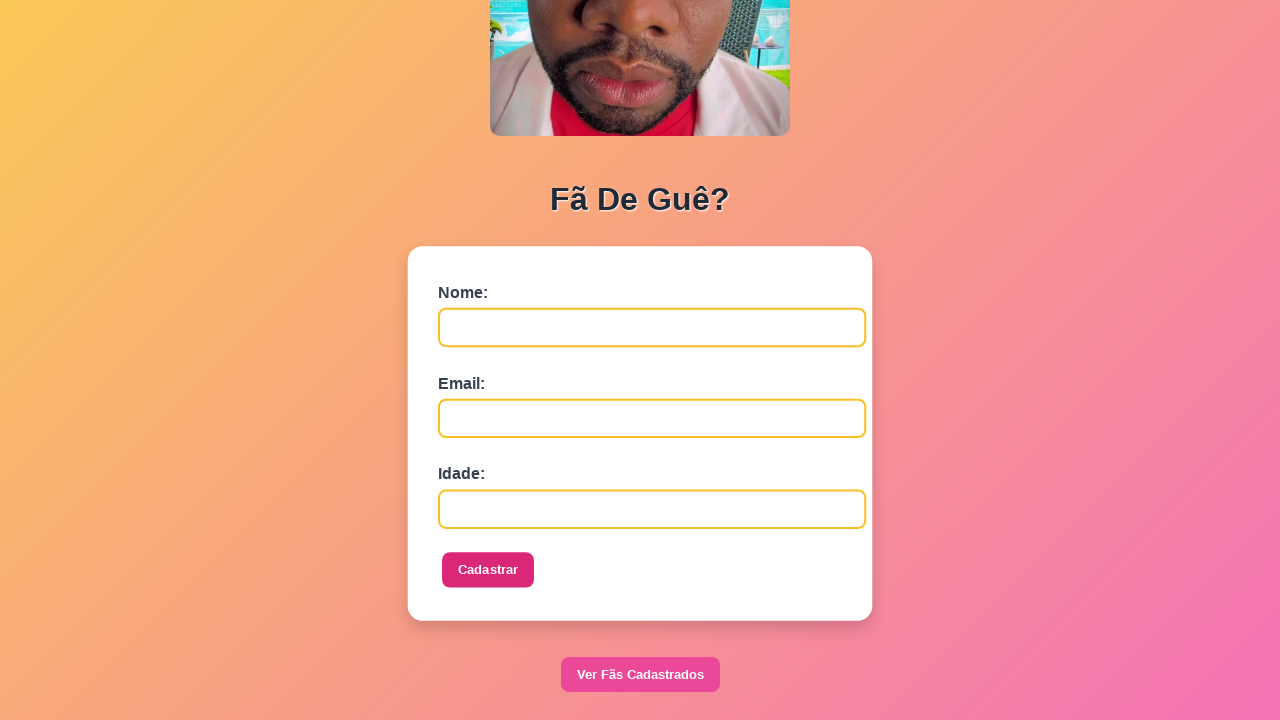

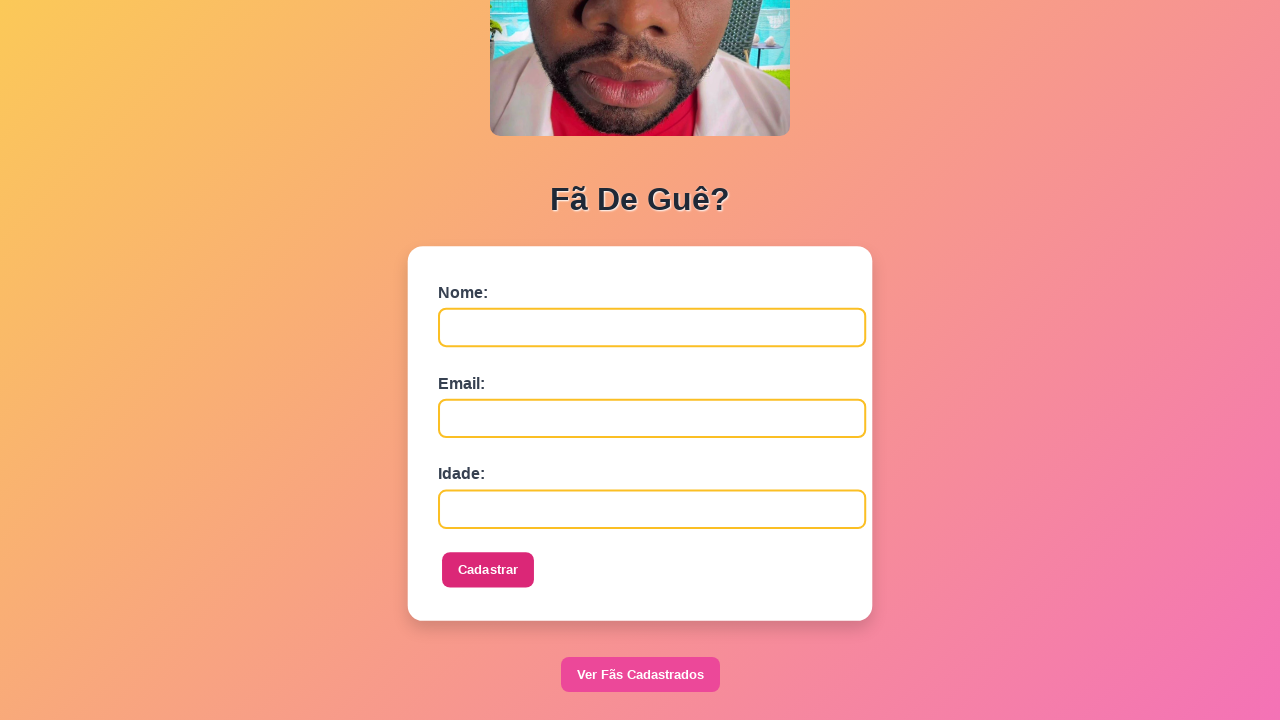